Tests basic JavaScript alert handling by clicking the first alert button and accepting the alert

Starting URL: https://the-internet.herokuapp.com/javascript_alerts

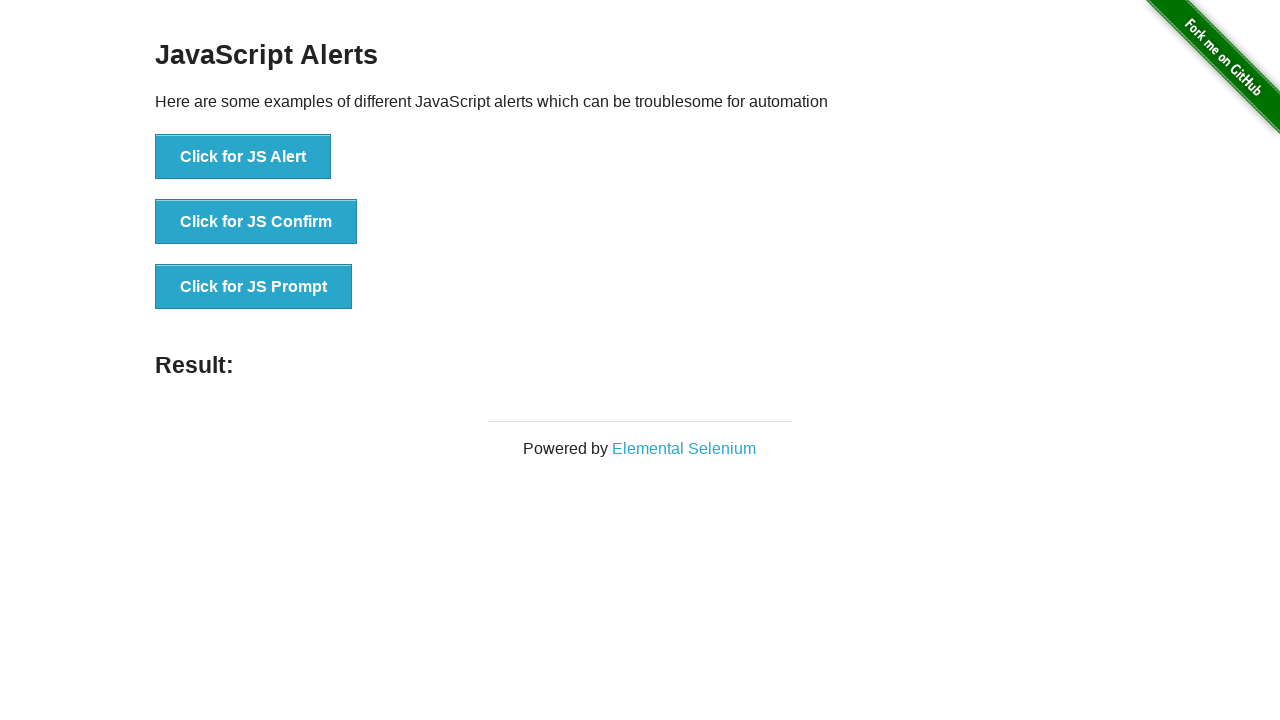

Clicked the first alert button to trigger JavaScript alert at (243, 157) on (//div[starts-with(@class,'exam')]/descendant::button)[1]
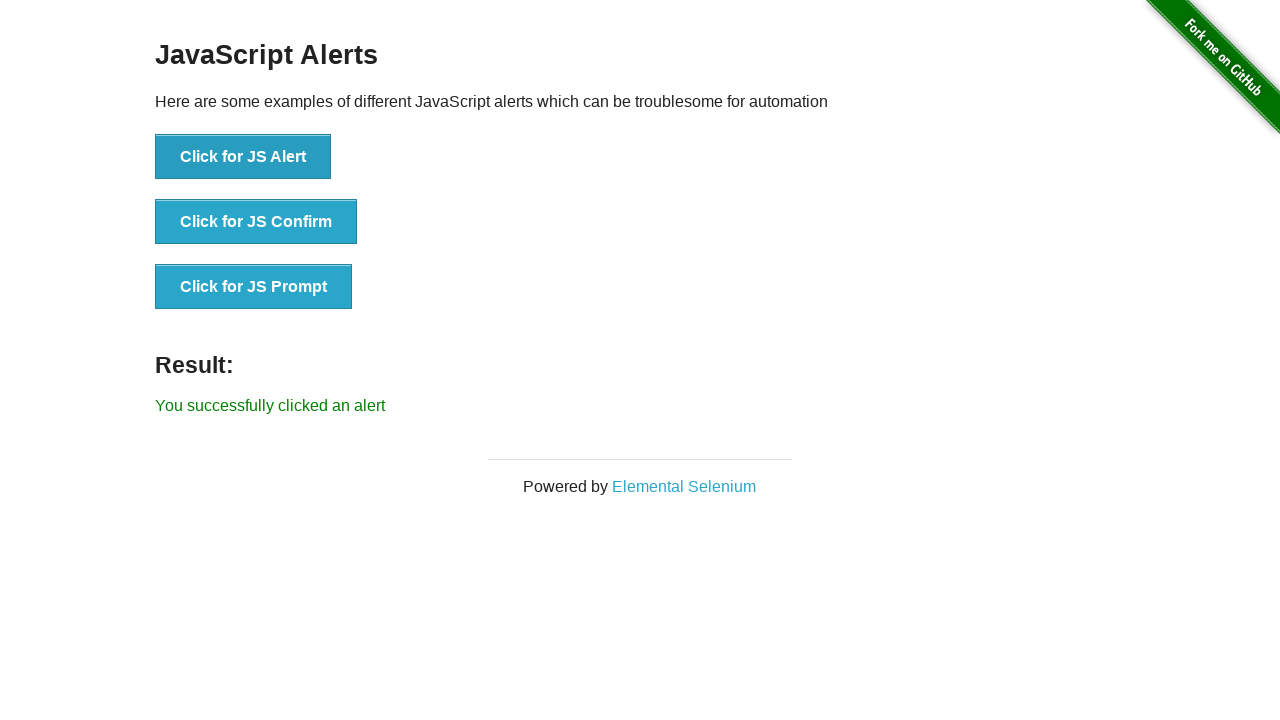

Set up dialog handler to accept the alert
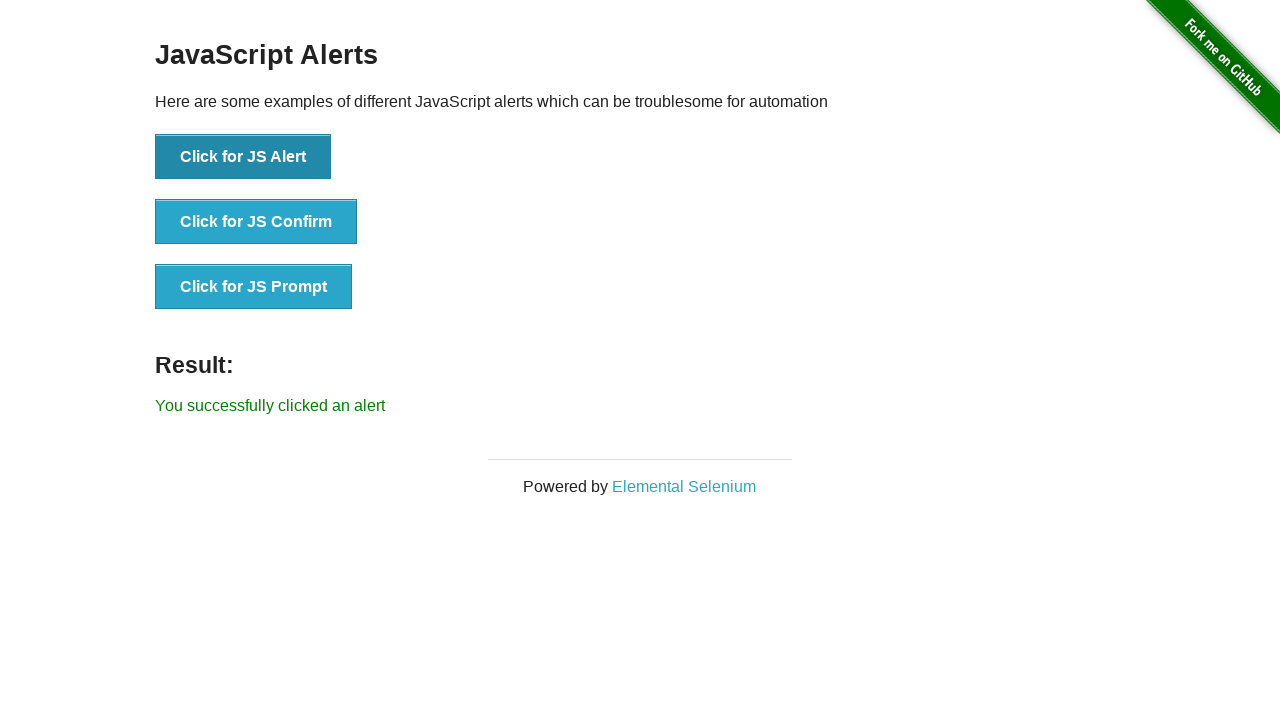

Alert was accepted and result text is now displayed
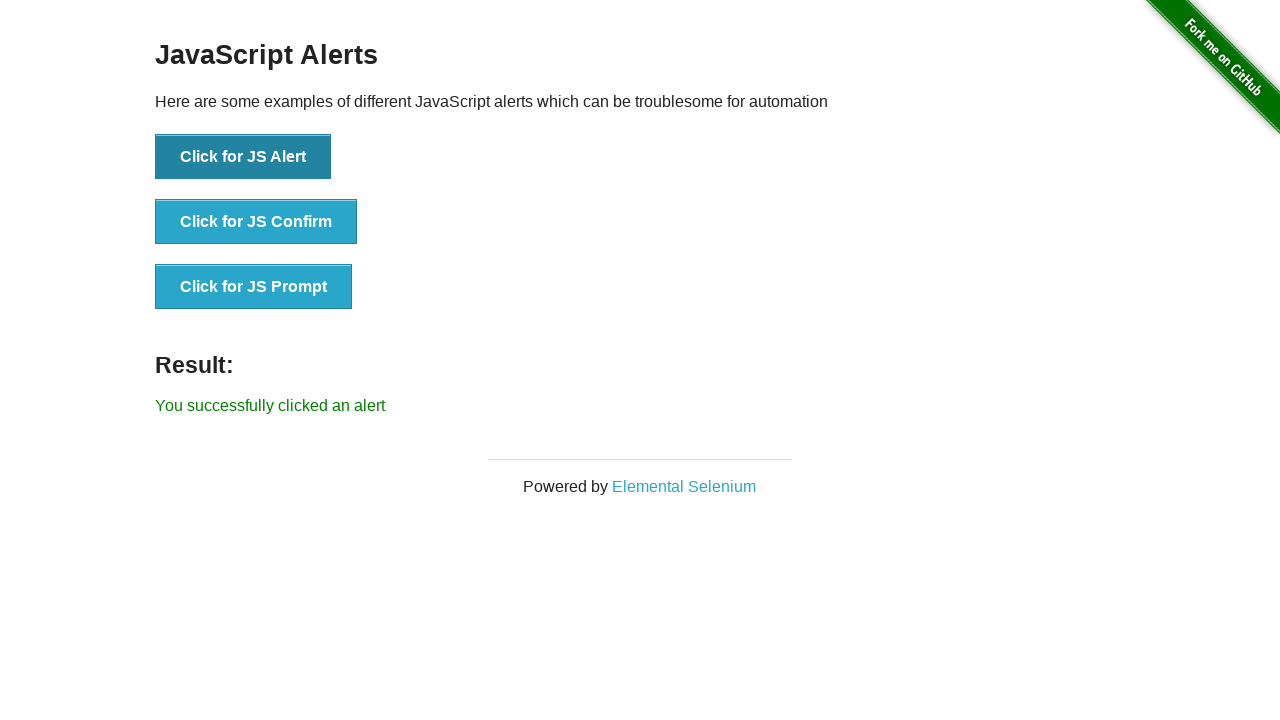

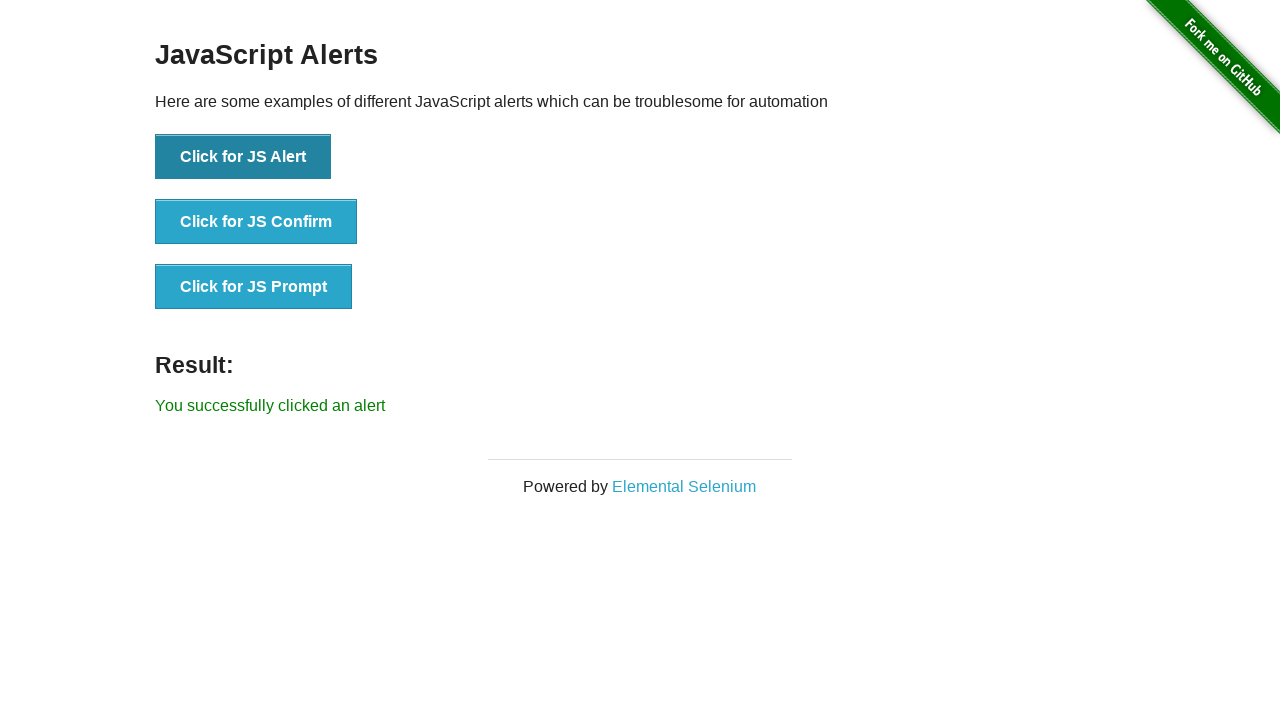